Tests various alert interactions including accepting alerts, dismissing confirmation dialogs, and entering text in prompt alerts

Starting URL: https://demoqa.com/alerts

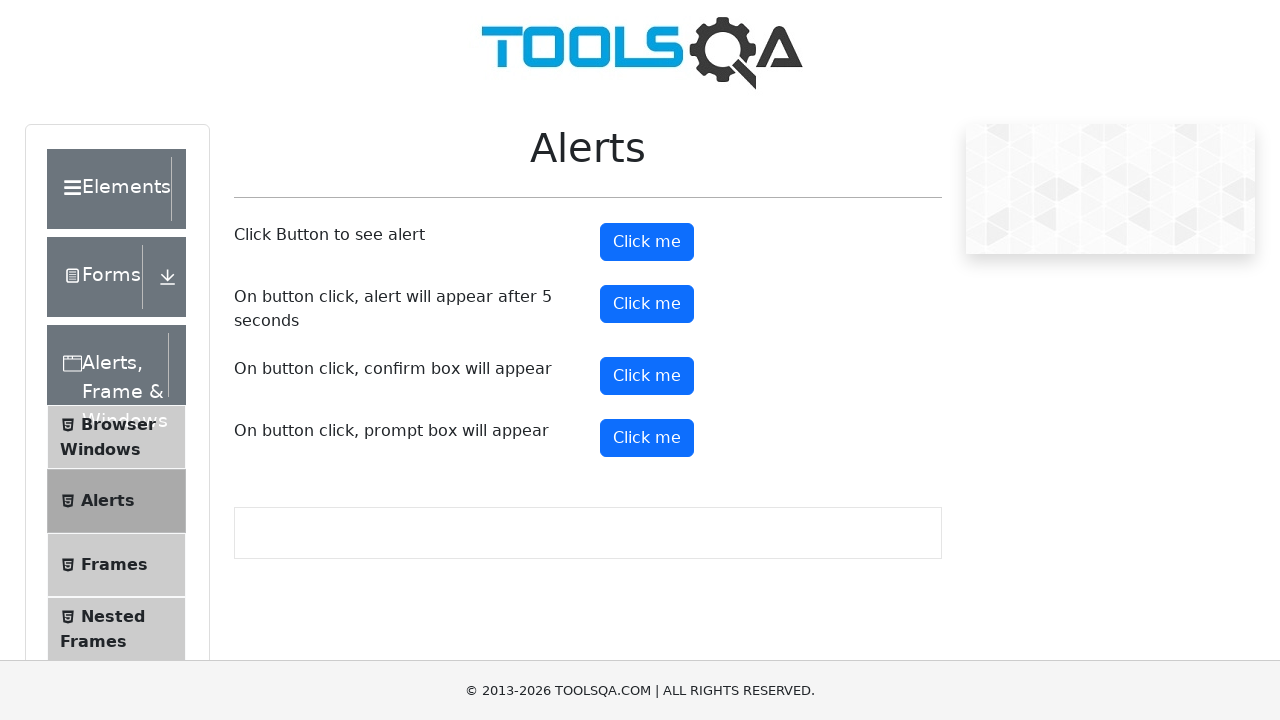

Clicked alert button to trigger simple alert at (647, 242) on xpath=//*[@id='alertButton']
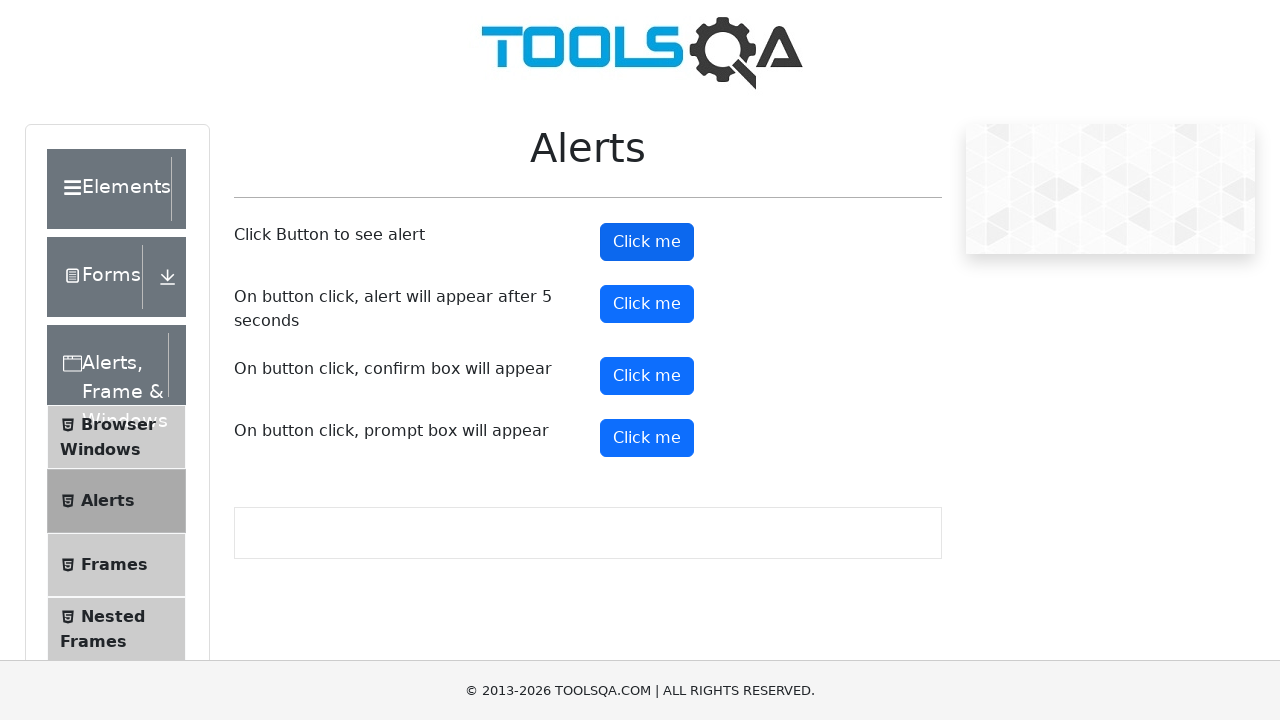

Set up dialog handler to accept alerts and re-clicked alert button at (647, 242) on xpath=//*[@id='alertButton']
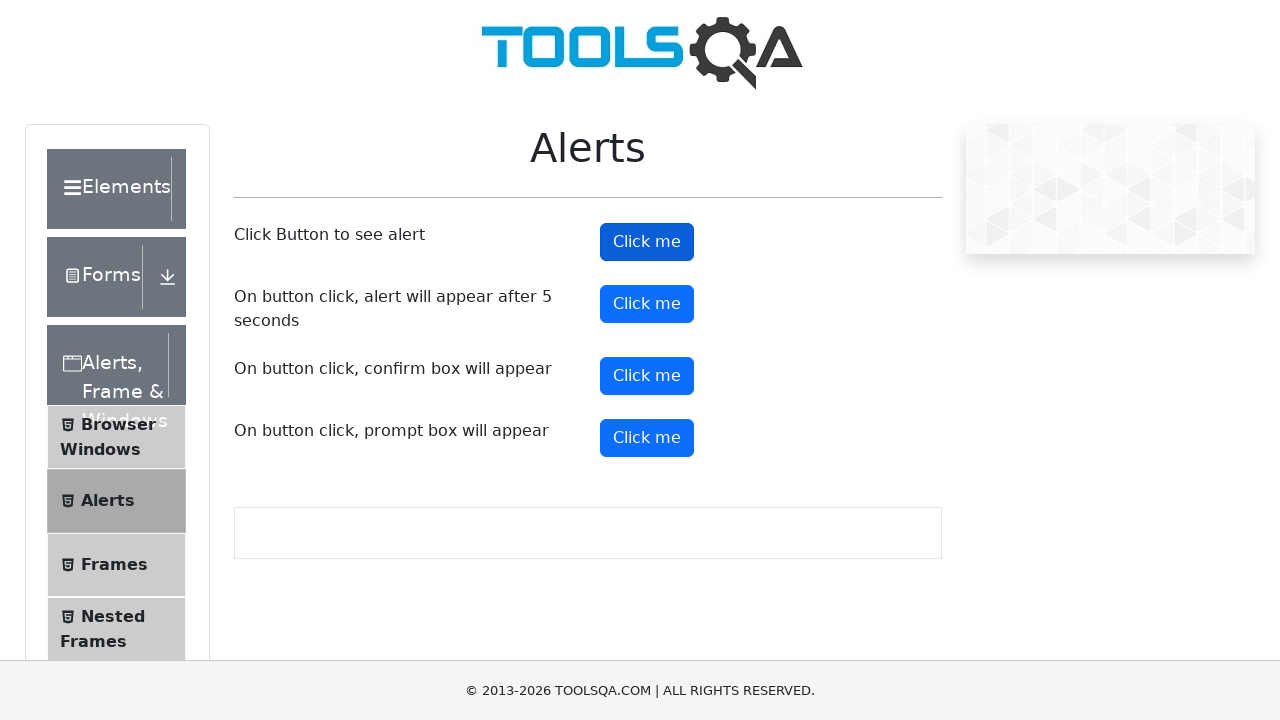

Clicked confirm button to trigger confirmation dialog at (647, 376) on xpath=//*[@id='confirmButton']
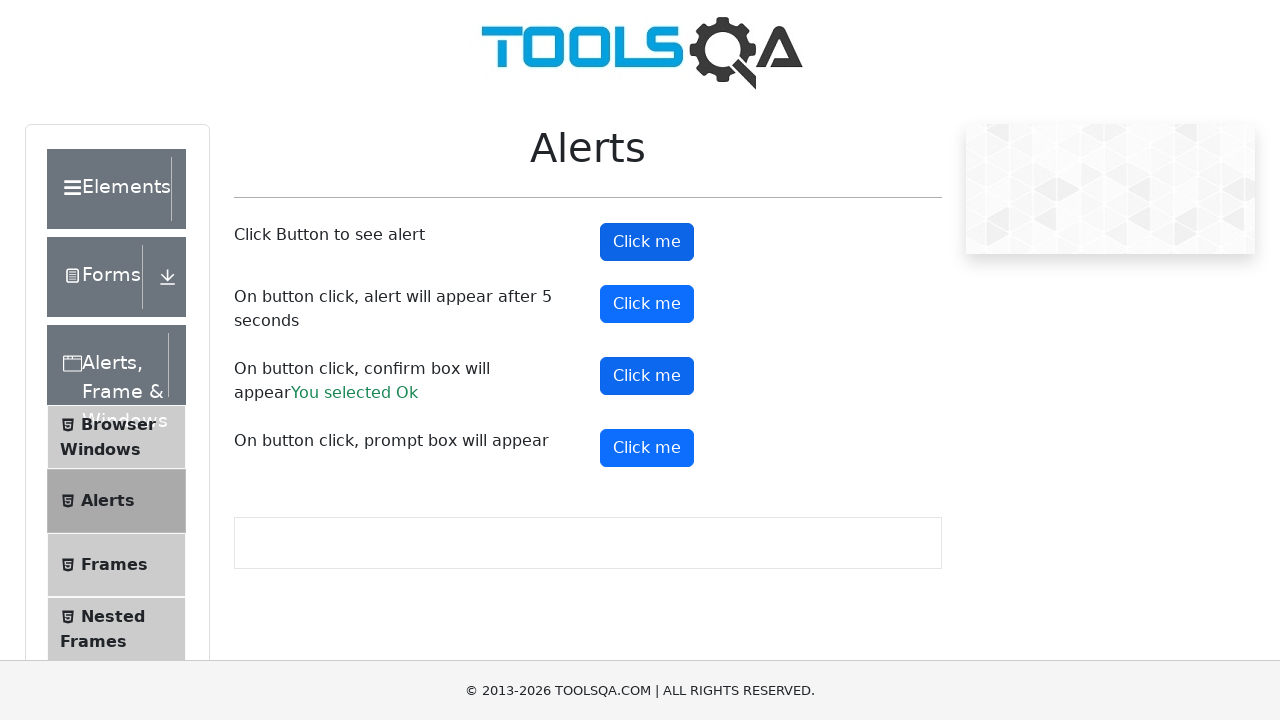

Set up dialog handler to dismiss confirmation and re-clicked confirm button at (647, 376) on xpath=//*[@id='confirmButton']
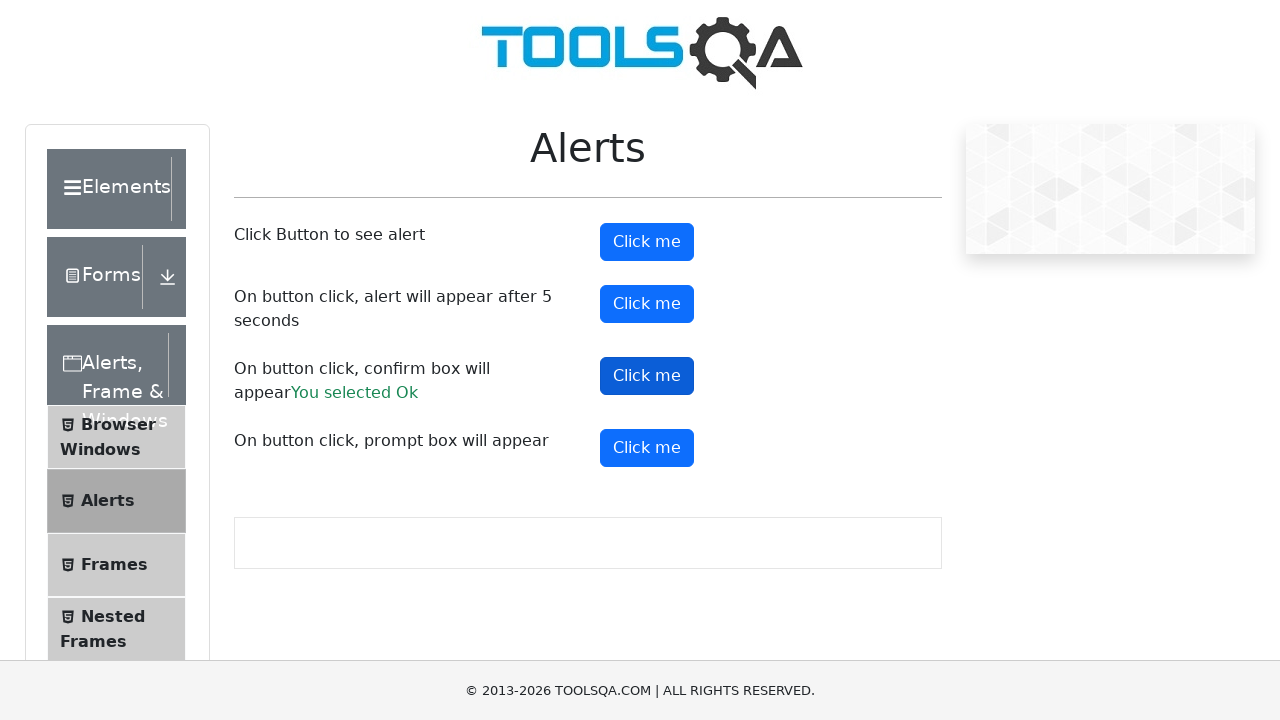

Clicked prompt button to trigger prompt alert at (647, 448) on xpath=//button[@id='promtButton']
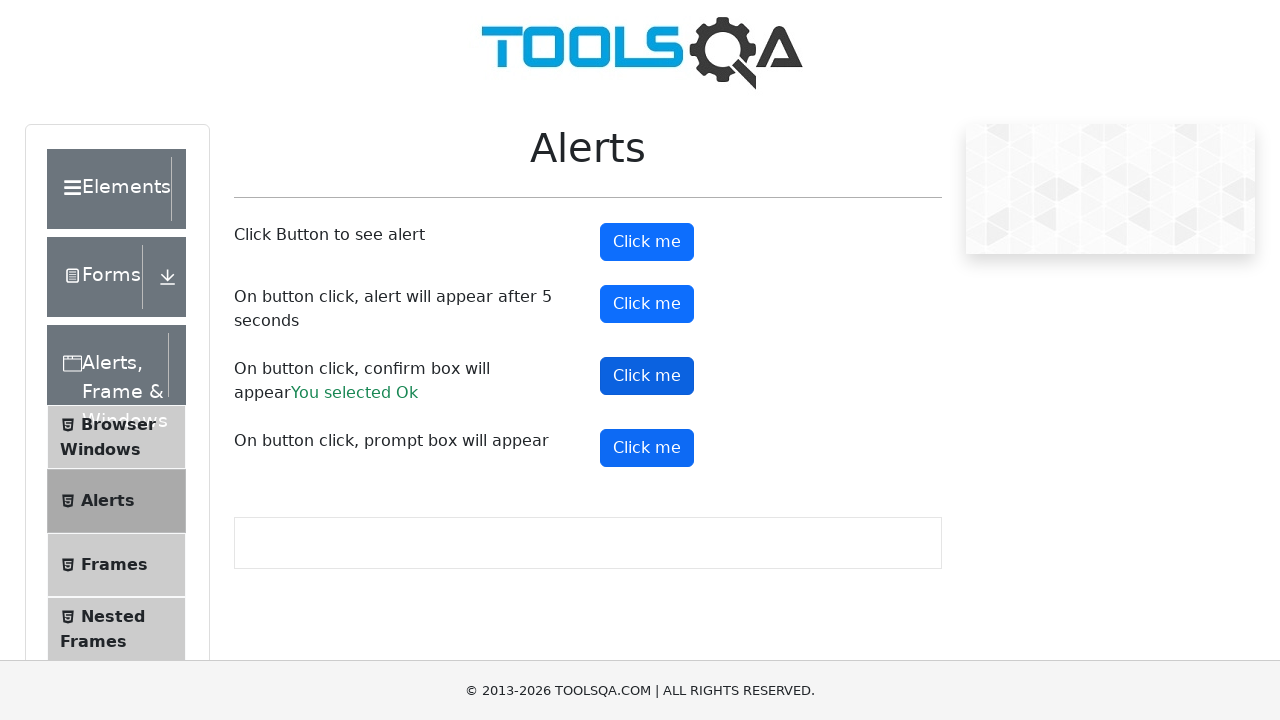

Set up dialog handler to enter text in prompt and accept, then re-clicked prompt button at (647, 448) on xpath=//button[@id='promtButton']
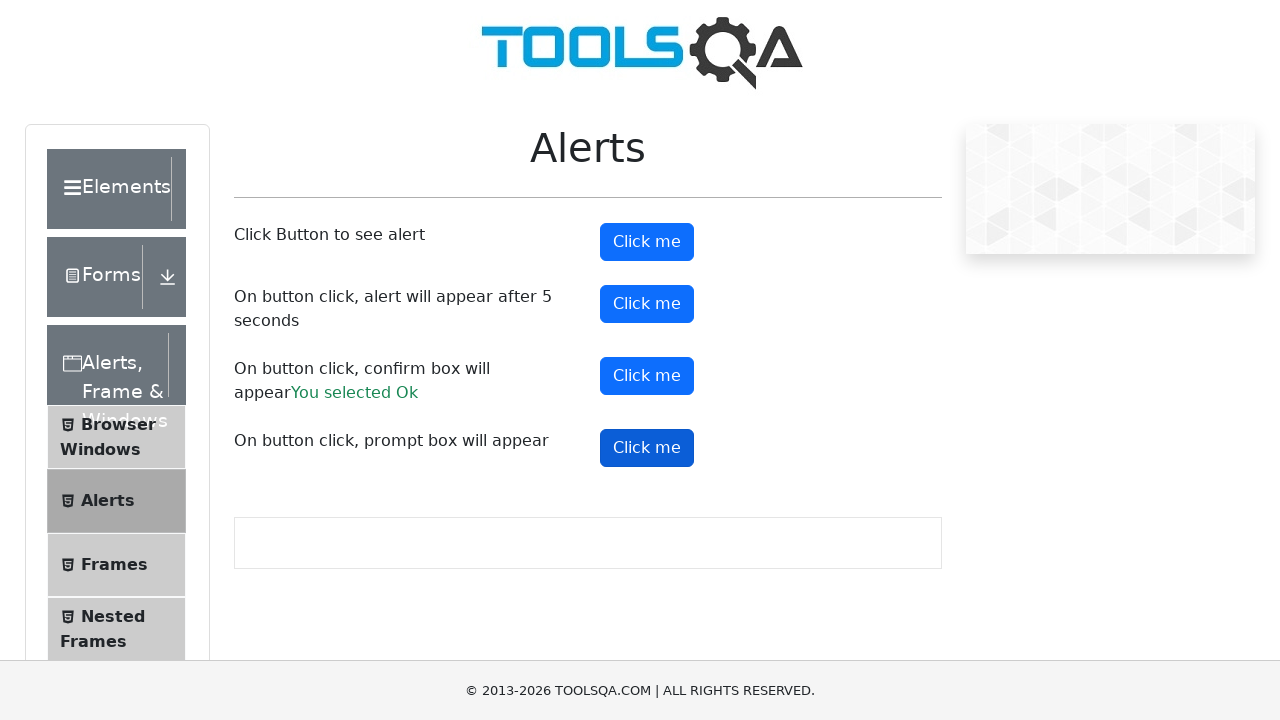

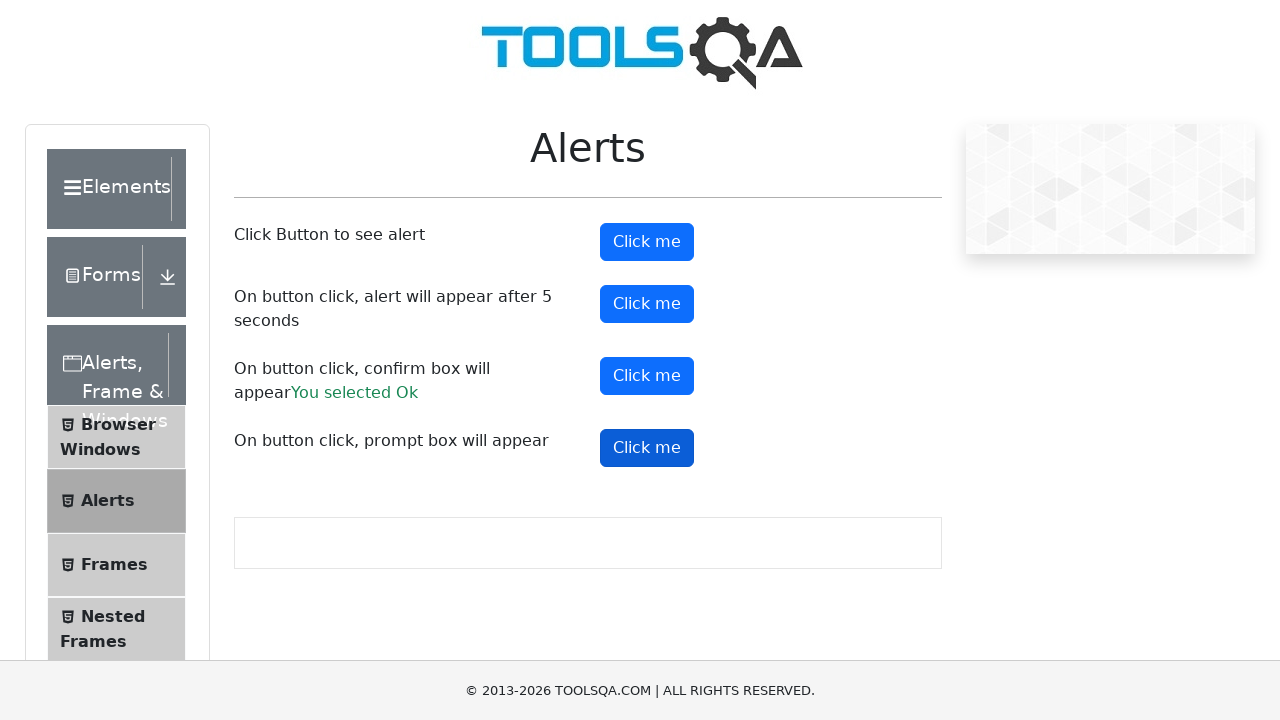